Tests search functionality on Bluestone jewelry website by entering "Rings" in the search box and submitting the search

Starting URL: https://www.bluestone.com/

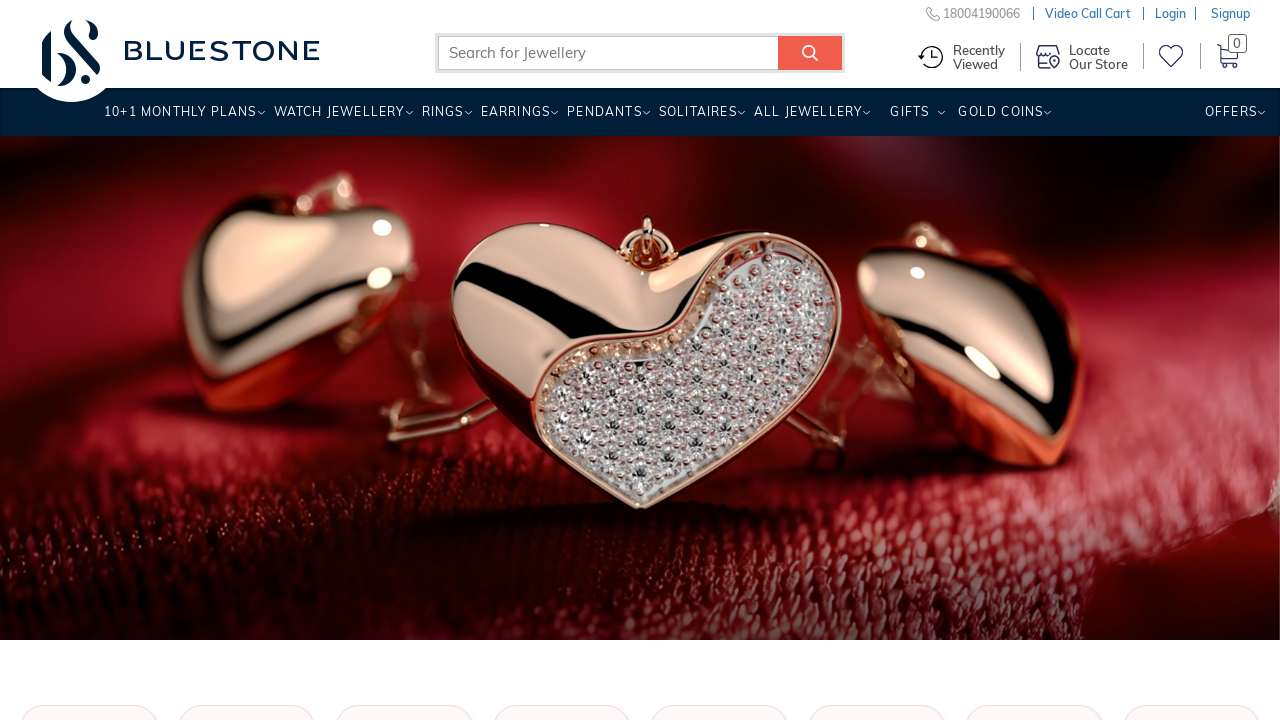

Filled search input field with 'Rings' on input[type='text']
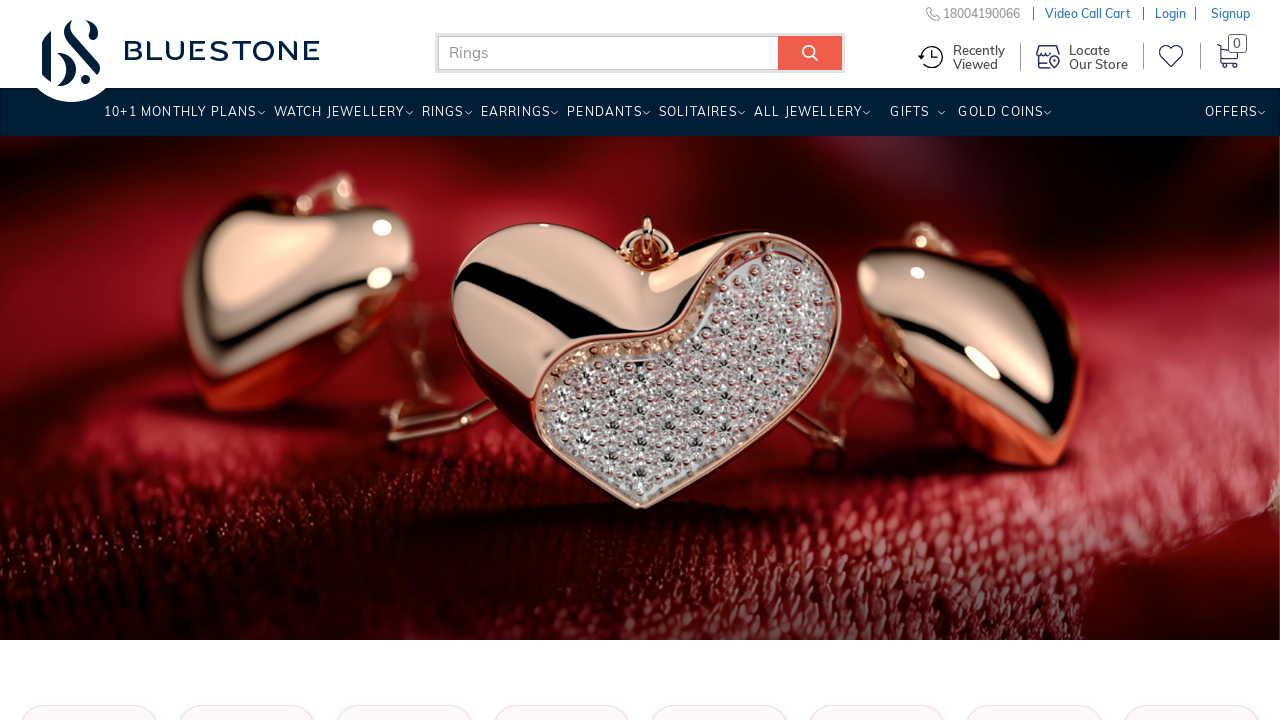

Pressed Enter to submit search for 'Rings' on input[type='text']
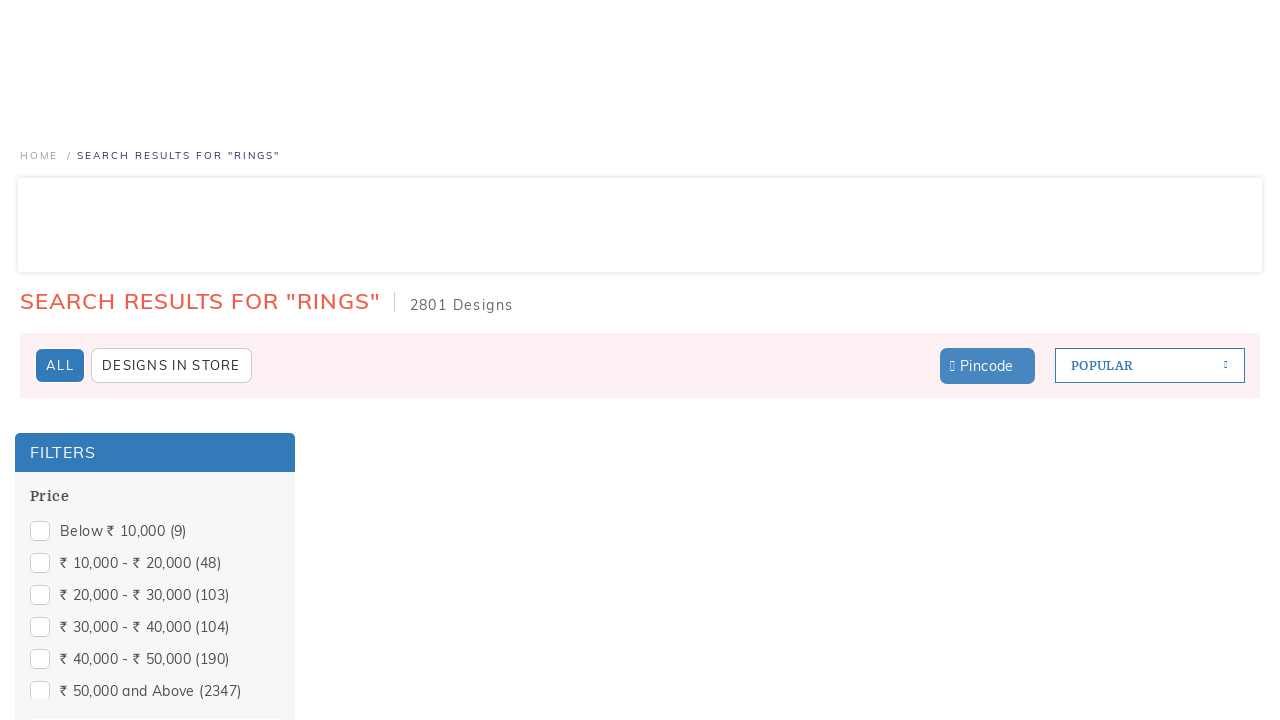

Search results page loaded and network idle
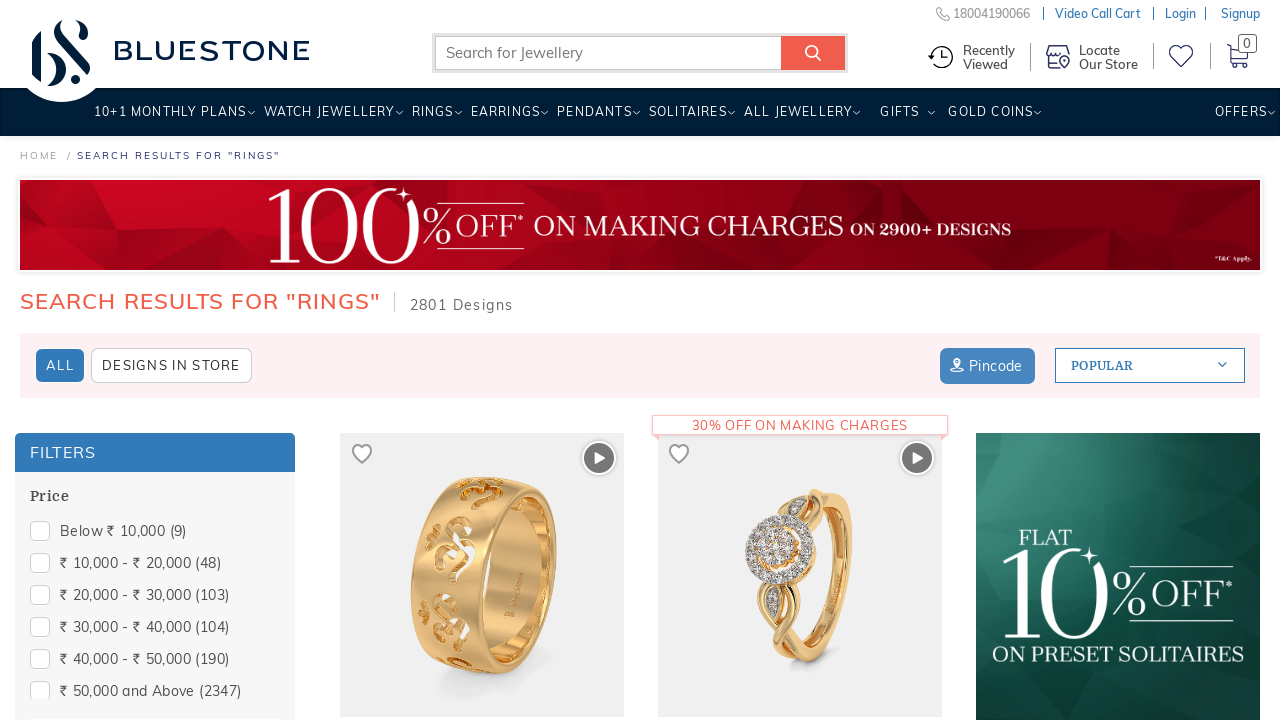

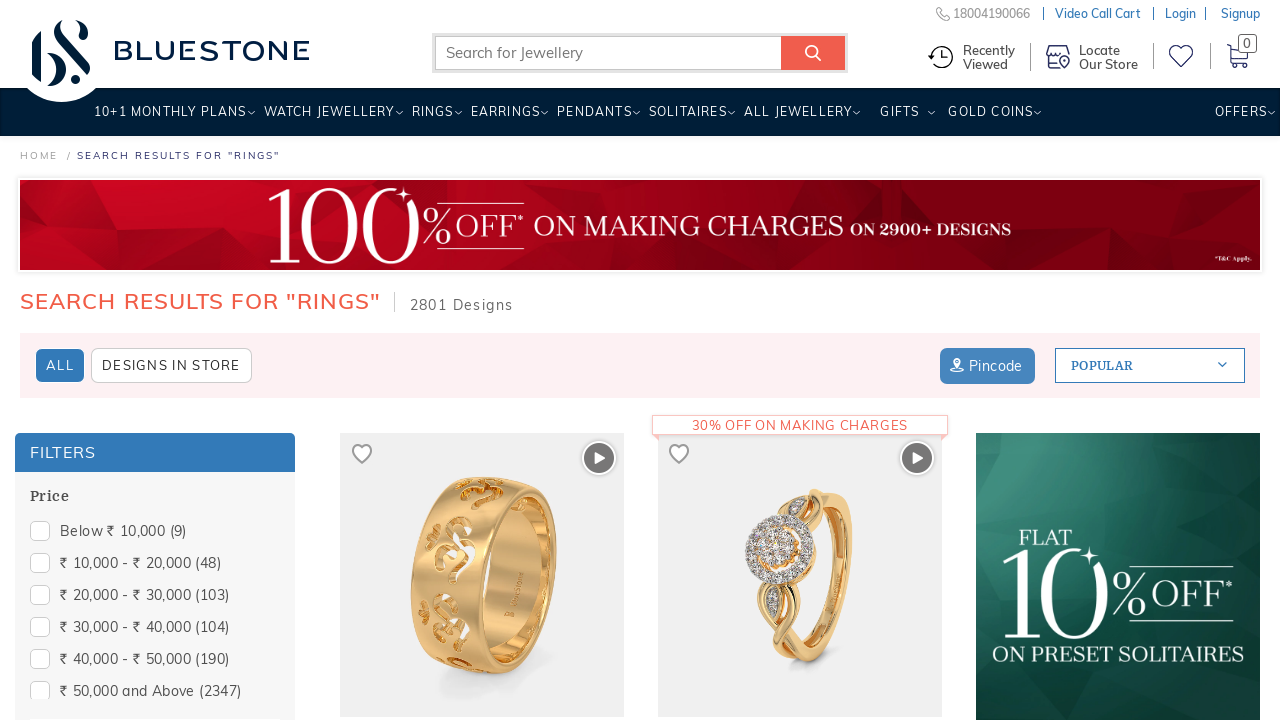